Tests that a button becomes enabled after 5 seconds by checking its initial disabled state and waiting for it to become clickable

Starting URL: https://demoqa.com/dynamic-properties

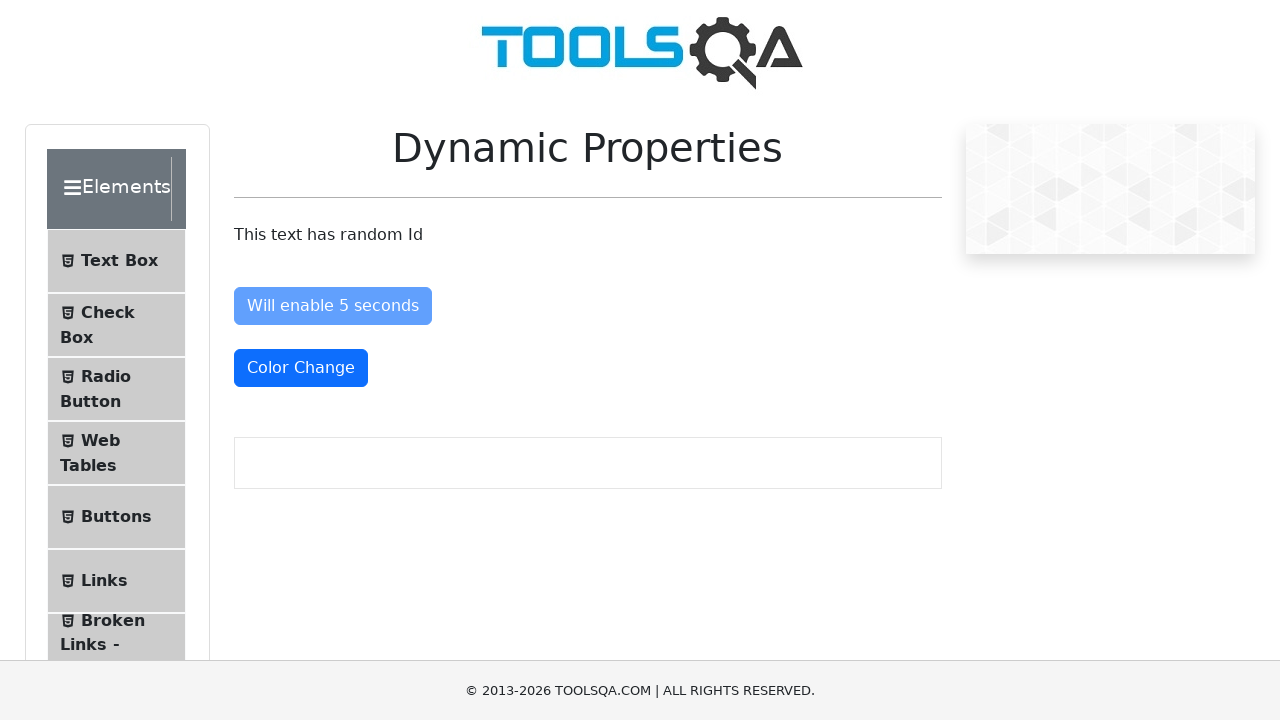

Navigated to DemoQA dynamic properties page
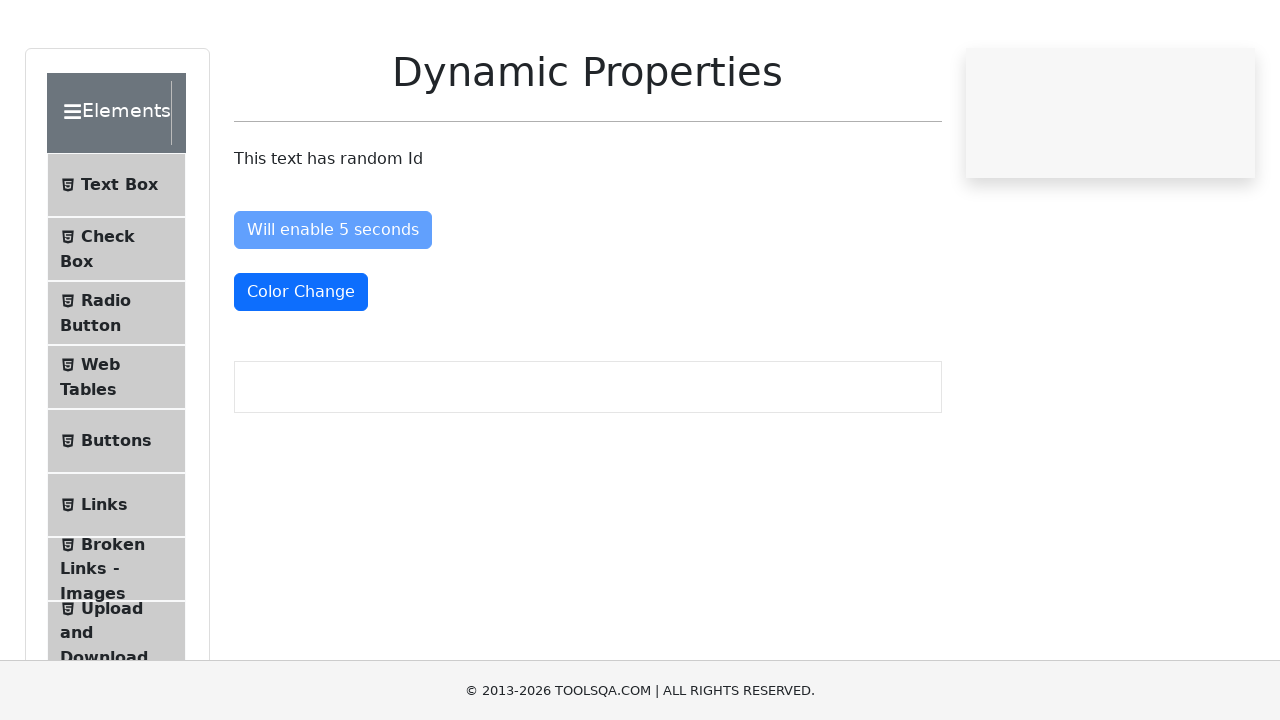

Located the enable button element
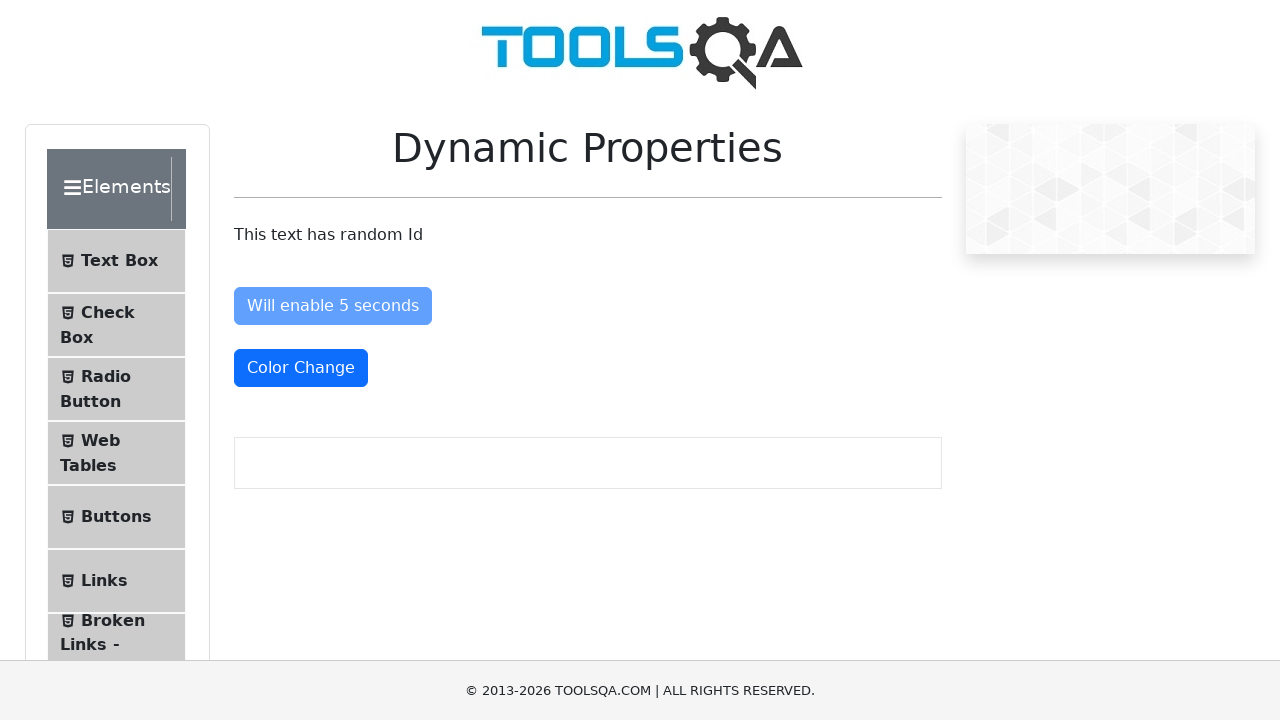

Verified button is initially disabled
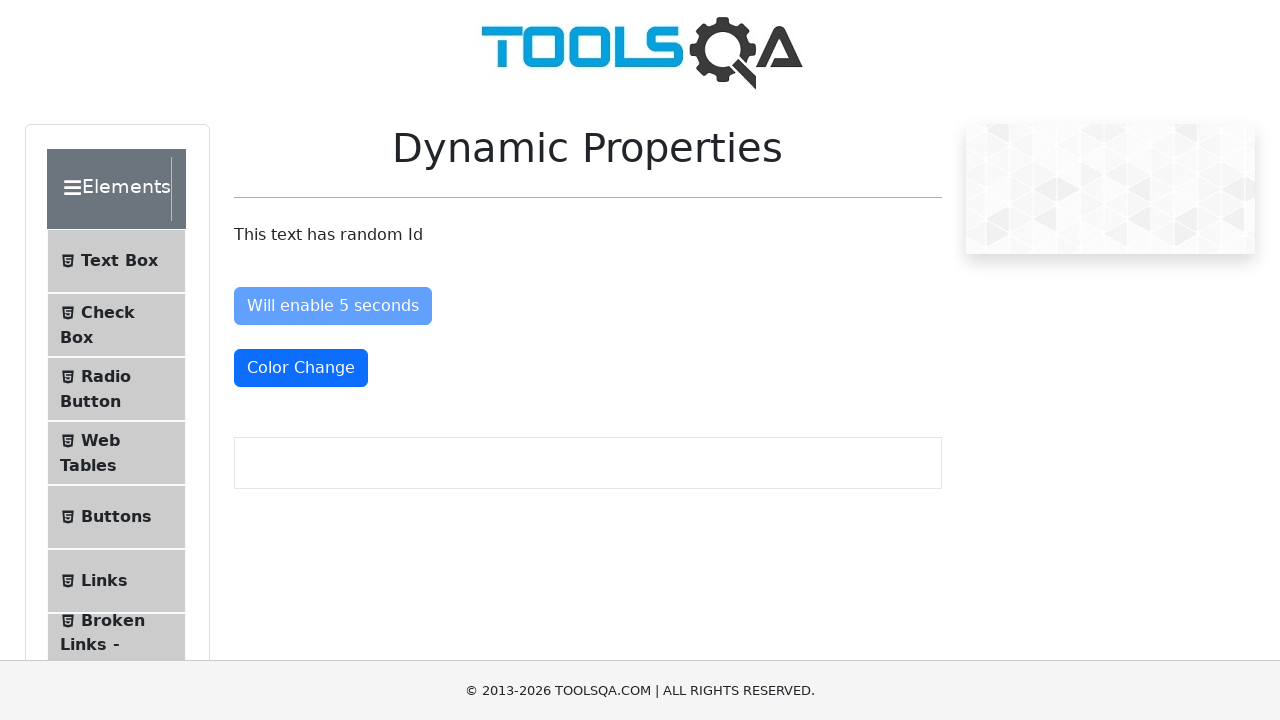

Button element is attached to the DOM
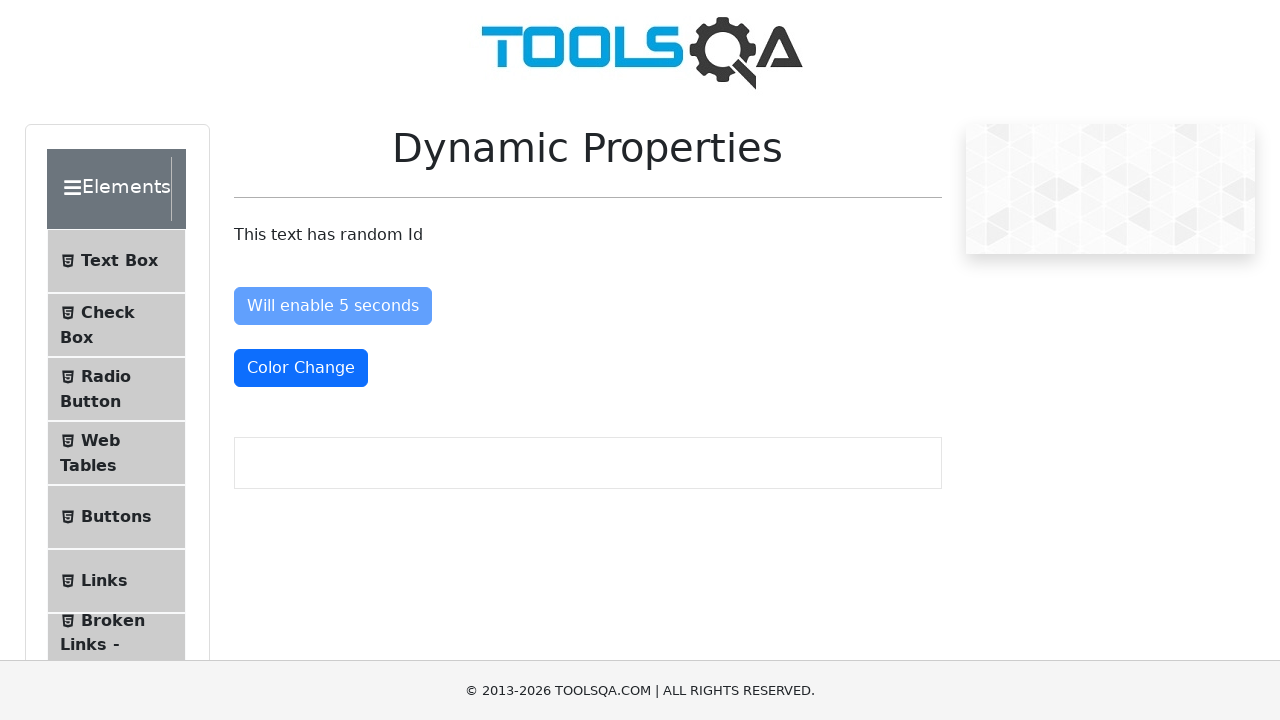

Waited for button to become enabled after 5 seconds
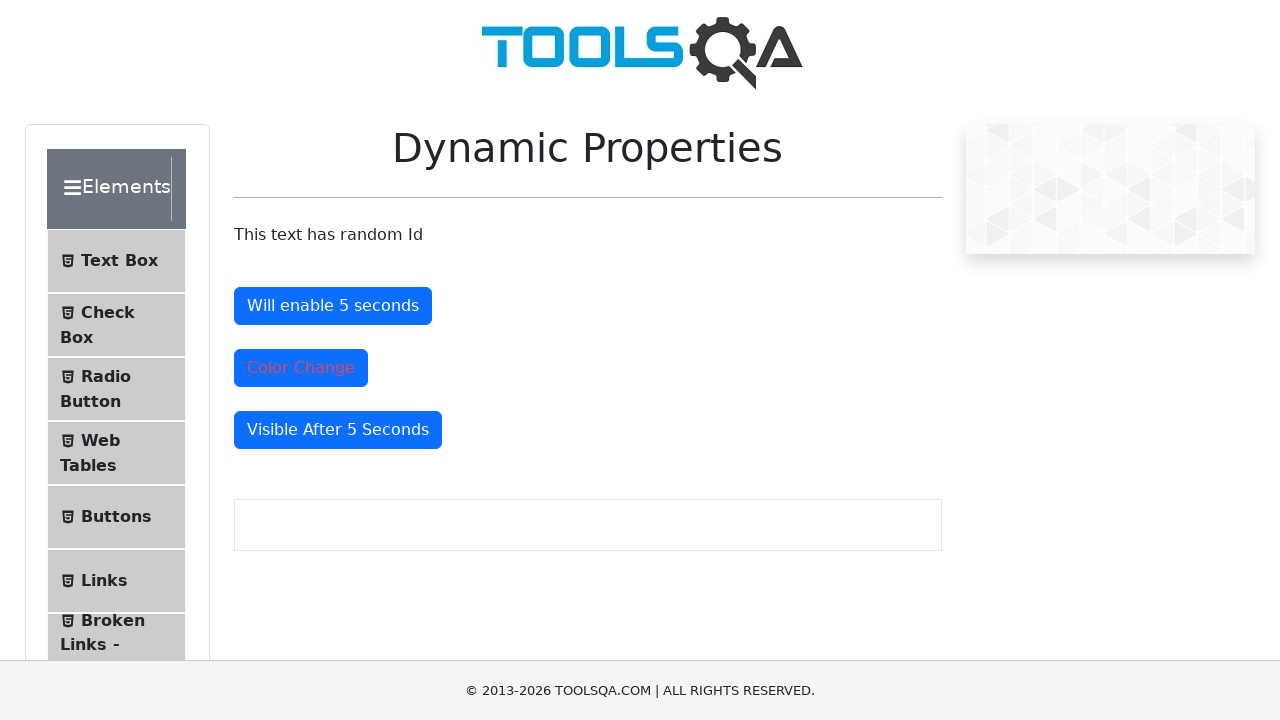

Verified button is now enabled and clickable
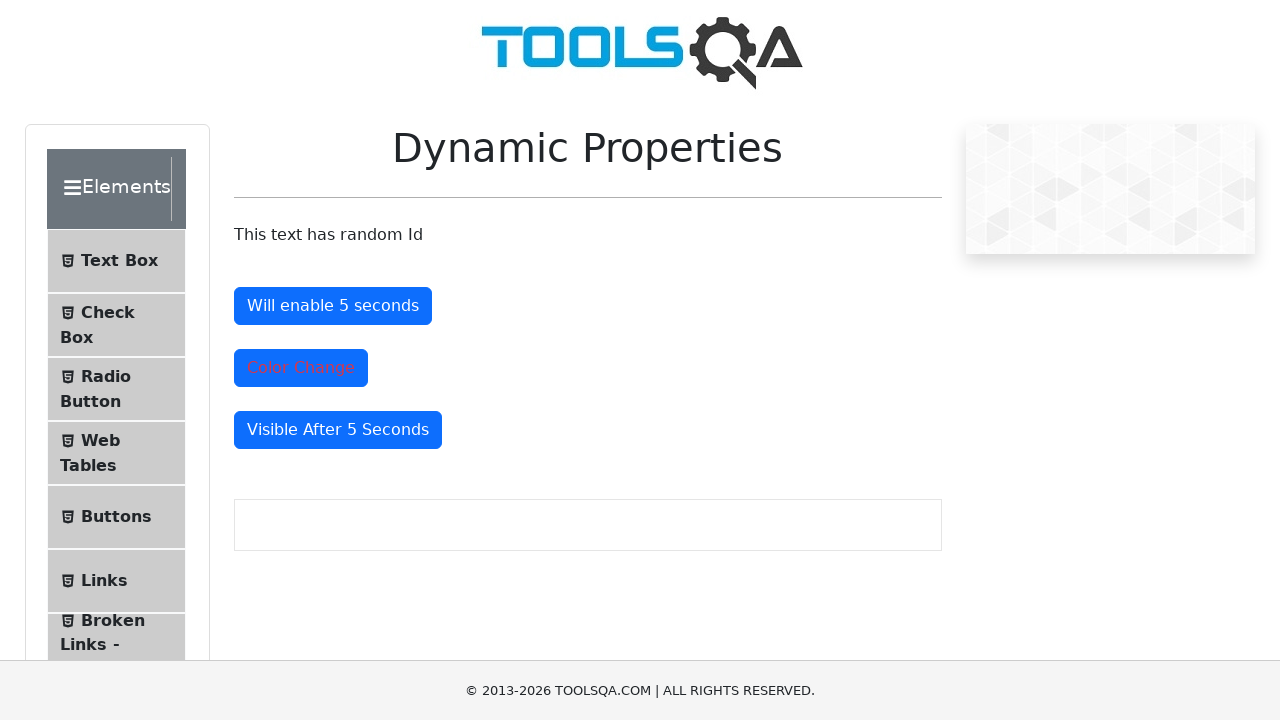

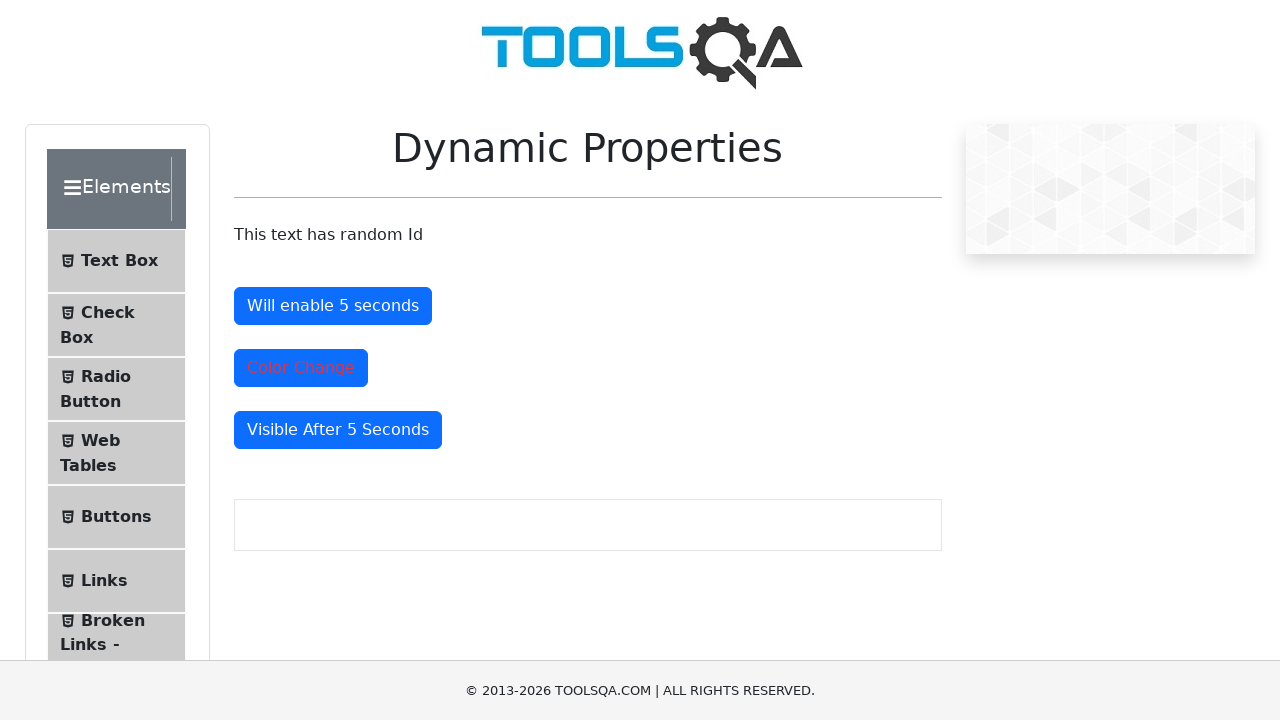